Tests that a todo item is removed when edited to an empty string

Starting URL: https://demo.playwright.dev/todomvc

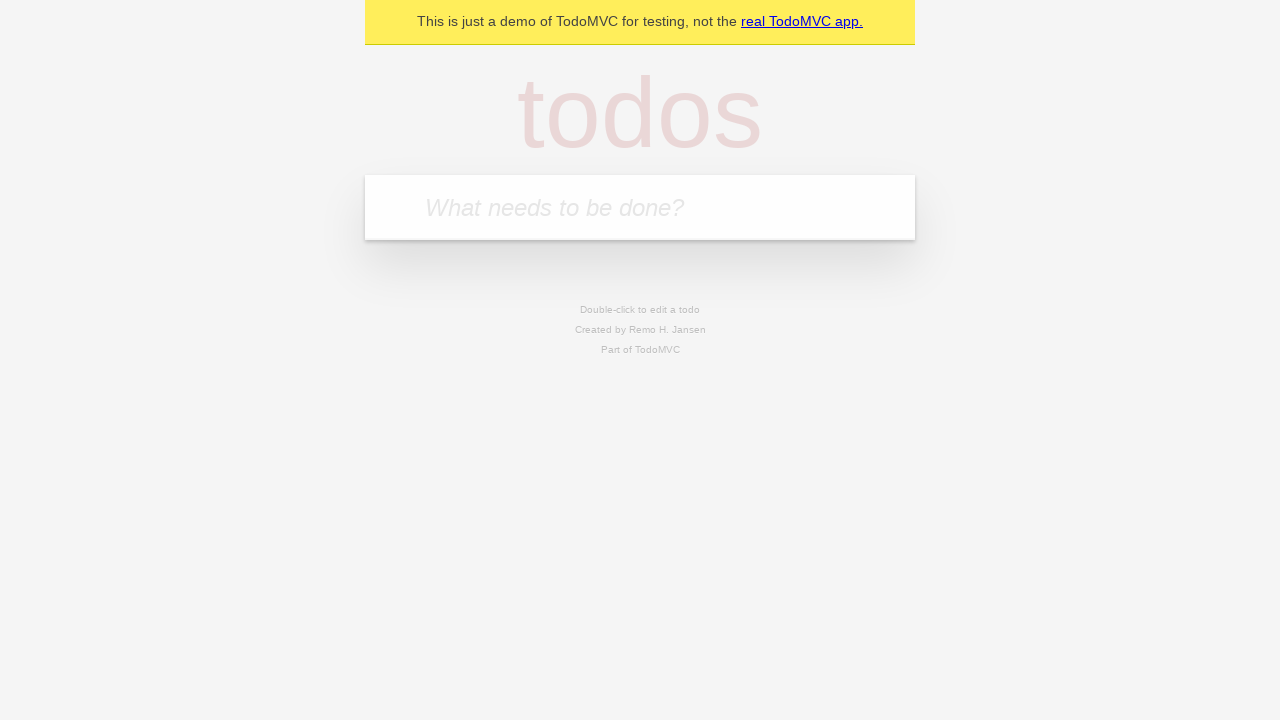

Filled new todo input with 'buy some cheese' on internal:attr=[placeholder="What needs to be done?"i]
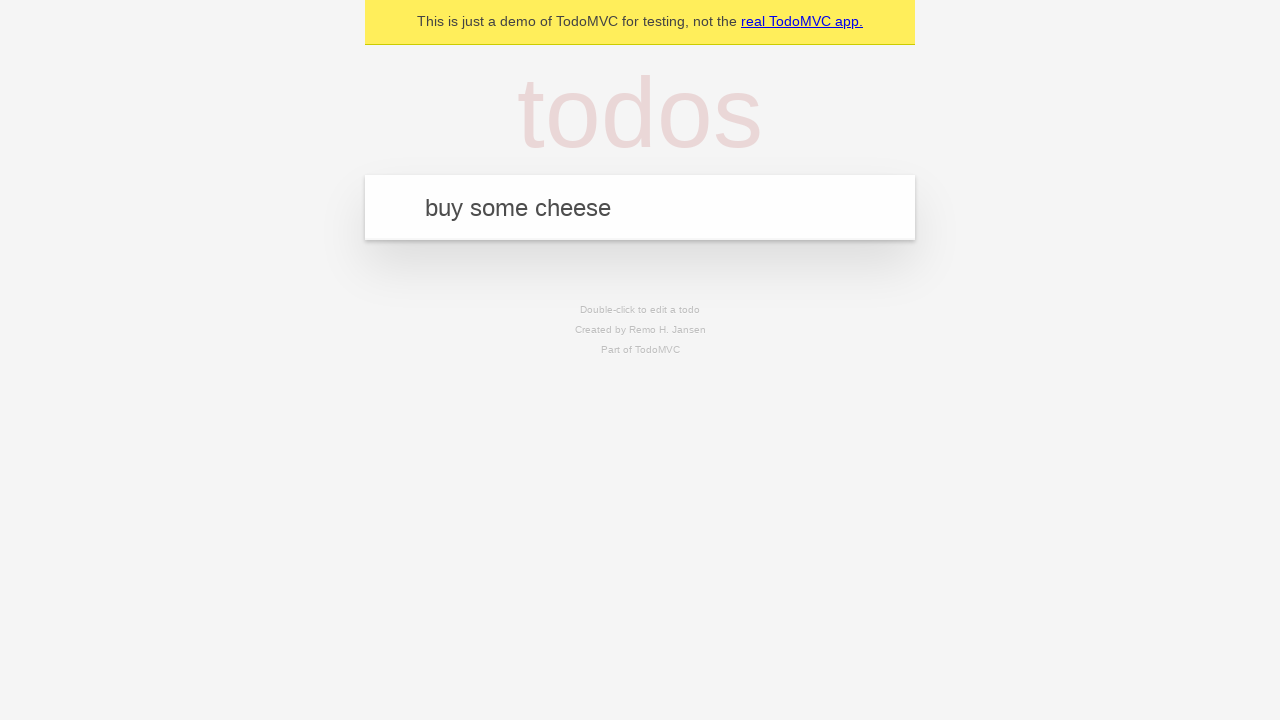

Pressed Enter to add todo item 'buy some cheese' on internal:attr=[placeholder="What needs to be done?"i]
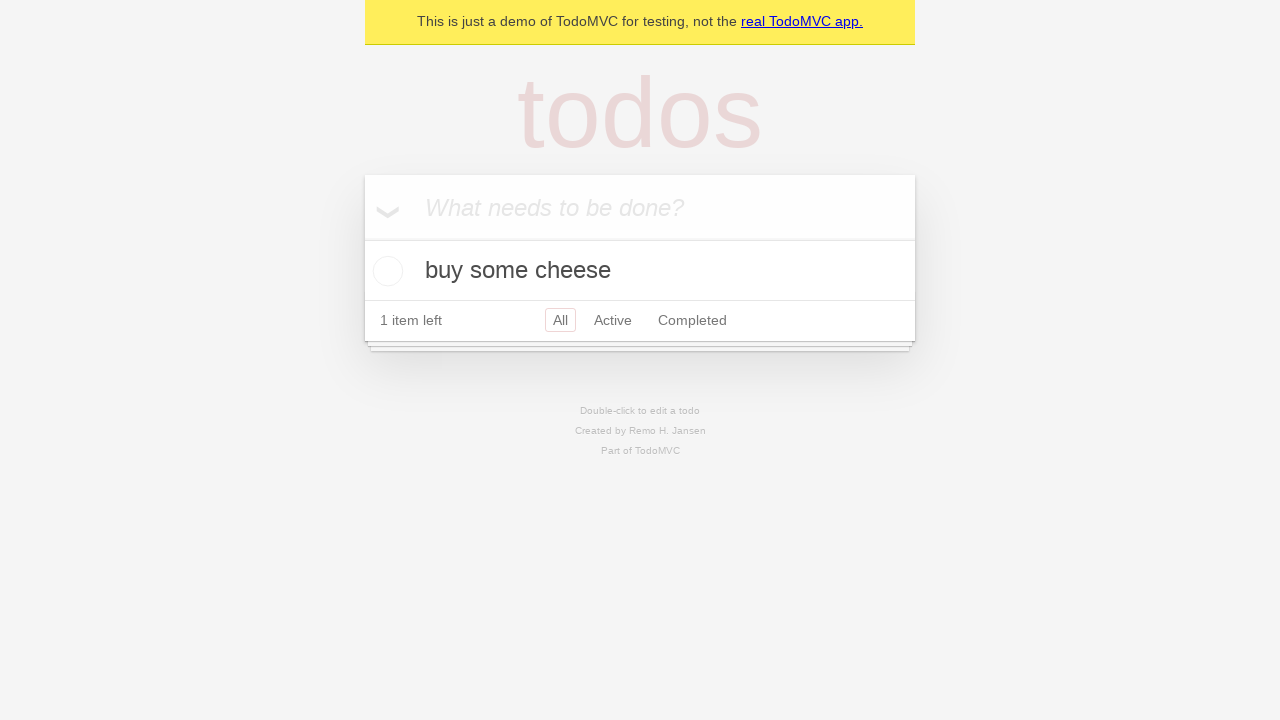

Filled new todo input with 'feed the cat' on internal:attr=[placeholder="What needs to be done?"i]
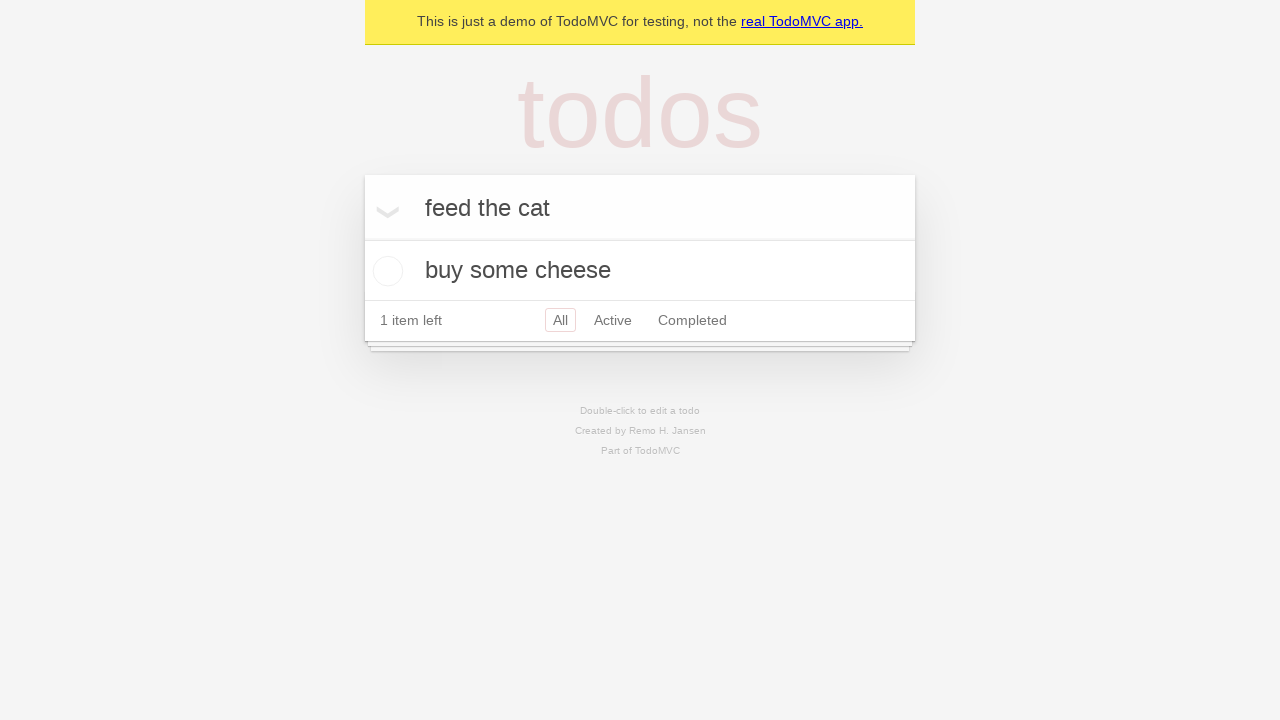

Pressed Enter to add todo item 'feed the cat' on internal:attr=[placeholder="What needs to be done?"i]
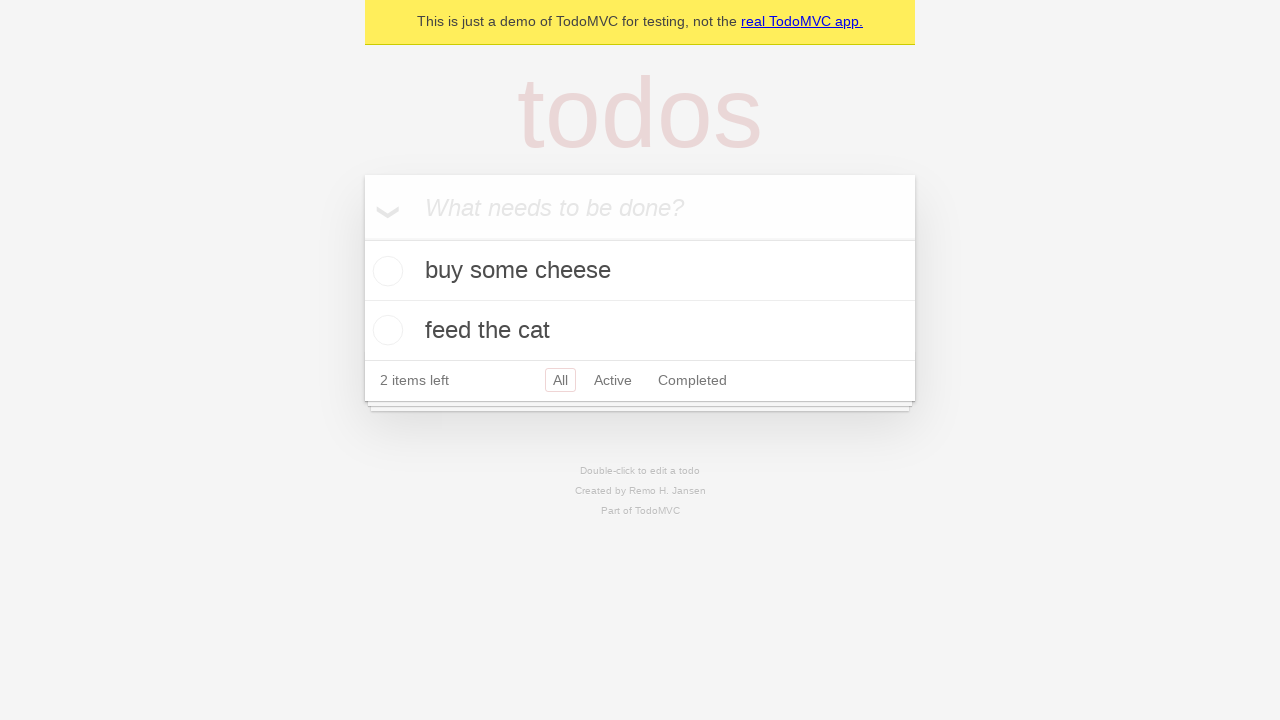

Filled new todo input with 'book a doctors appointment' on internal:attr=[placeholder="What needs to be done?"i]
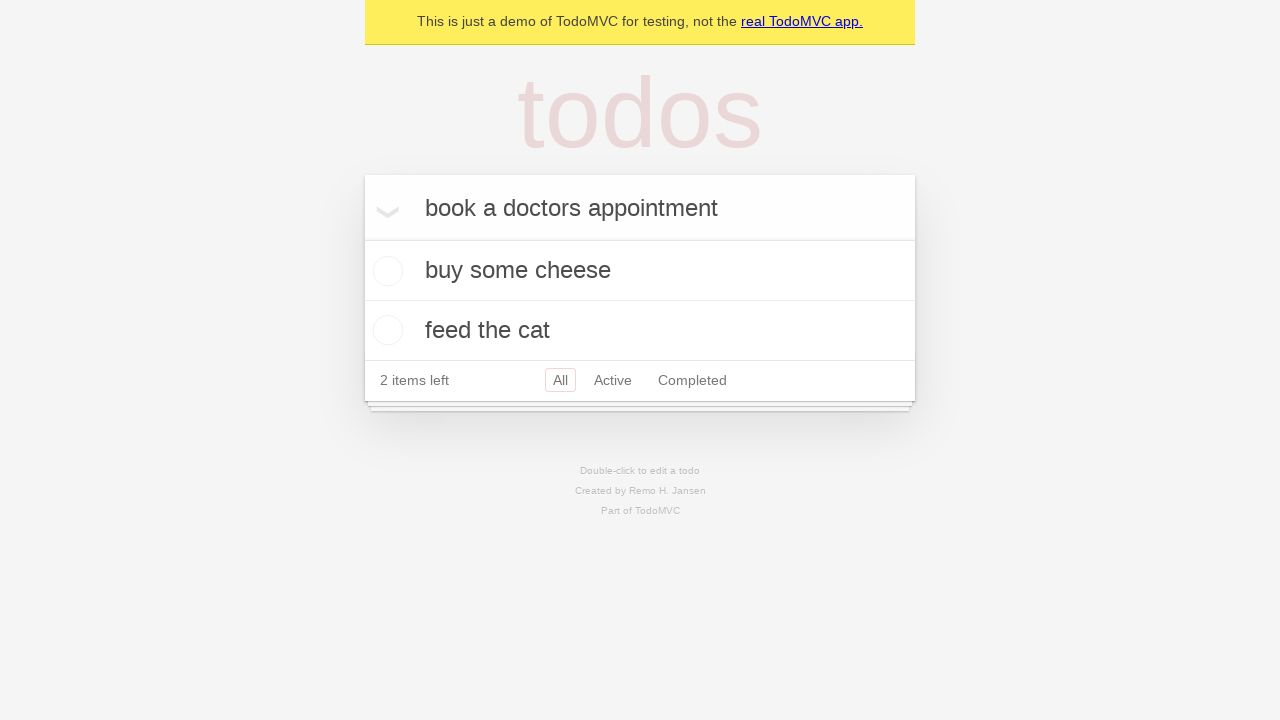

Pressed Enter to add todo item 'book a doctors appointment' on internal:attr=[placeholder="What needs to be done?"i]
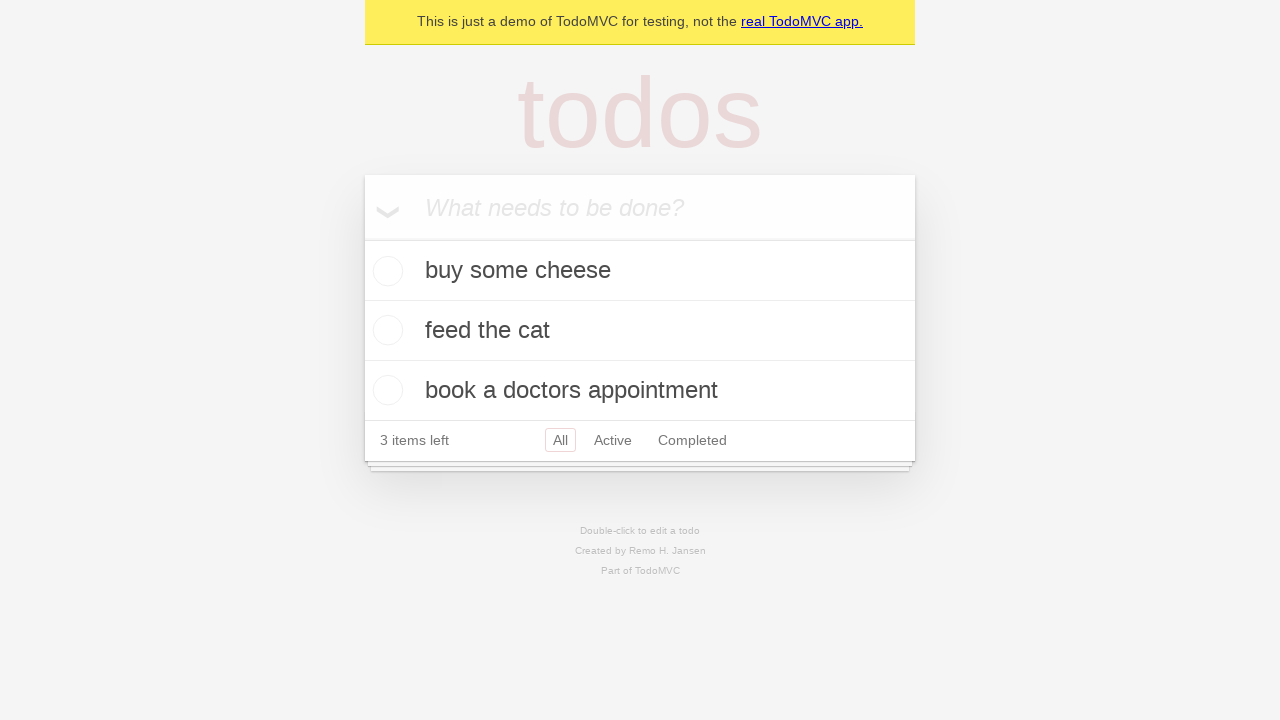

Waited for all 3 todo items to be loaded
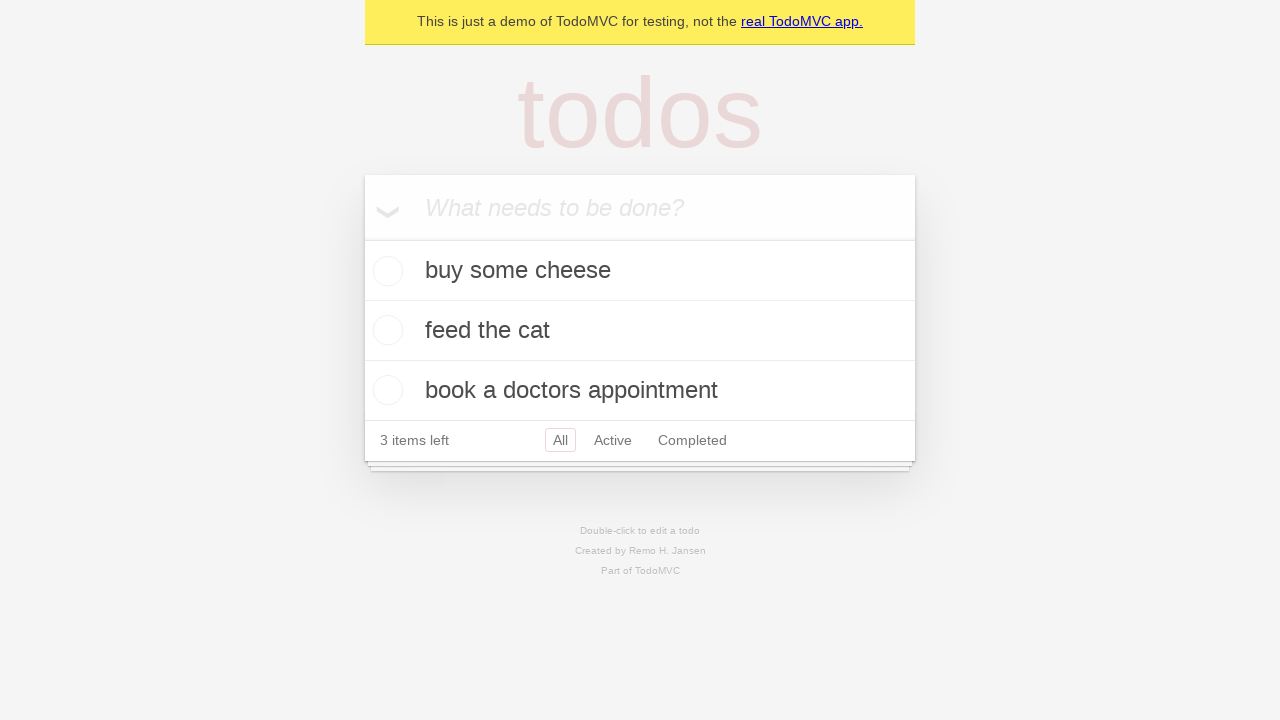

Double-clicked on second todo item to enter edit mode at (640, 331) on internal:testid=[data-testid="todo-item"s] >> nth=1
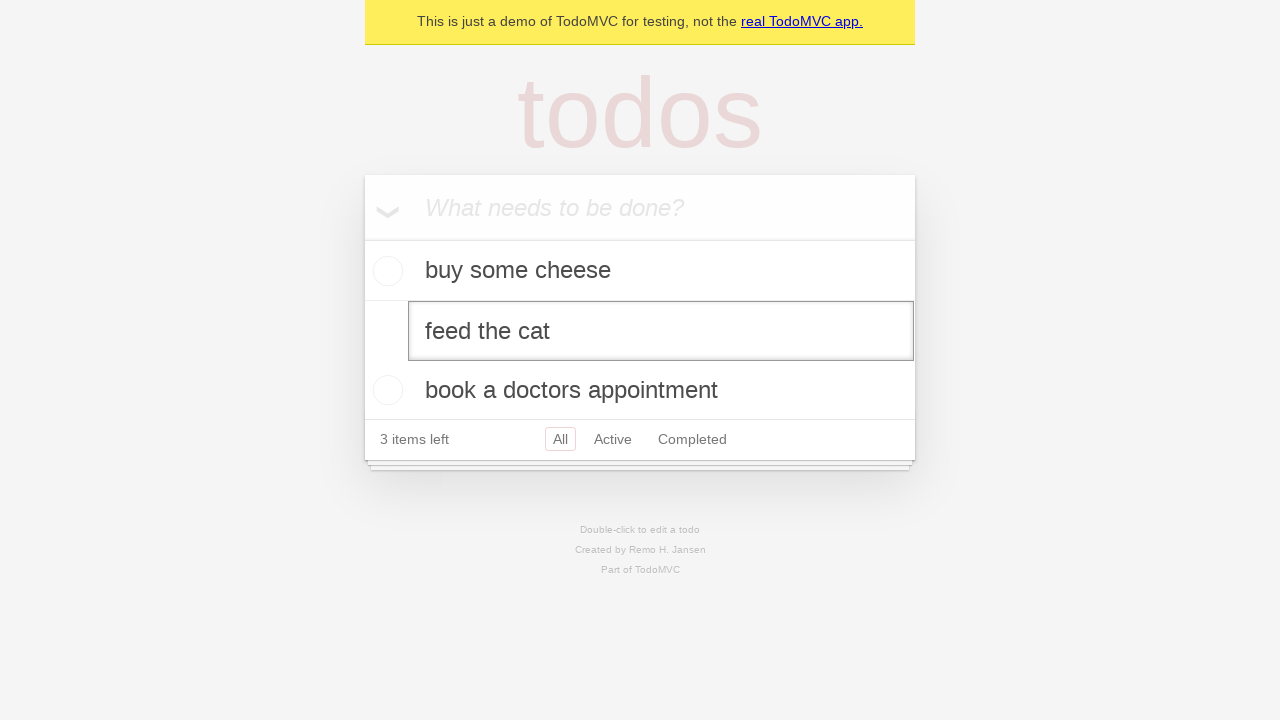

Cleared the text of the second todo item on internal:testid=[data-testid="todo-item"s] >> nth=1 >> internal:role=textbox[nam
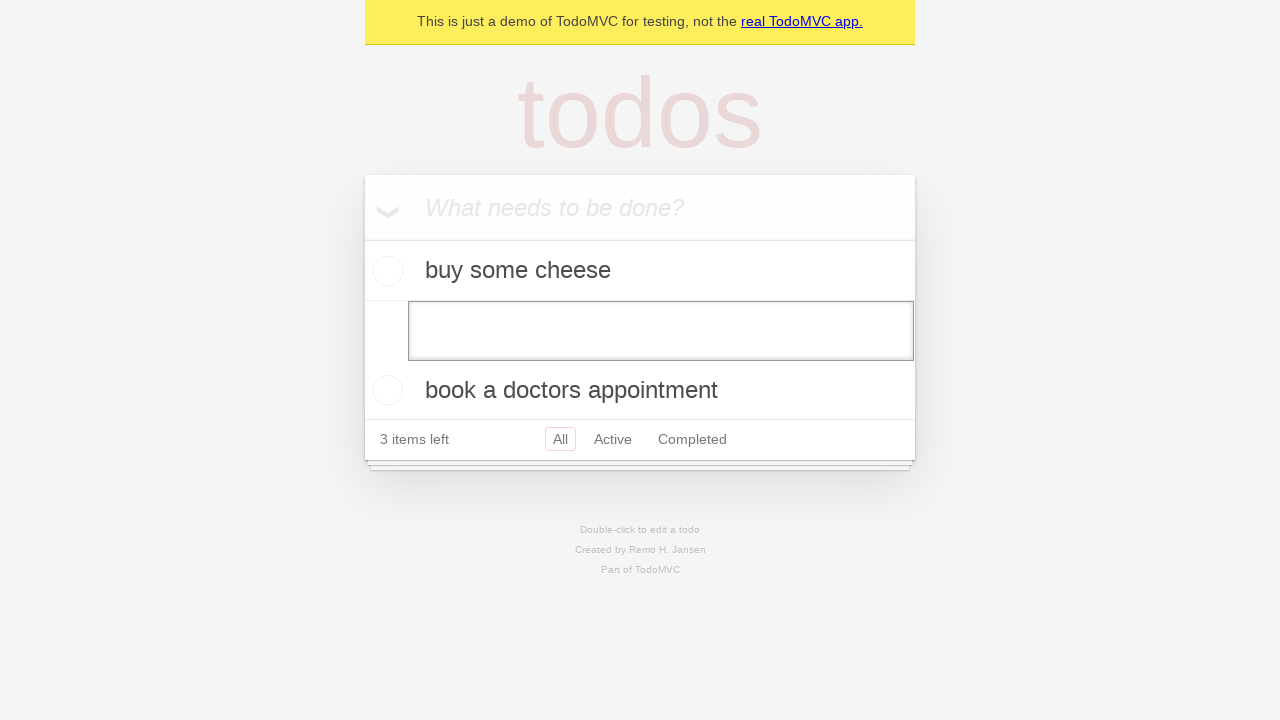

Pressed Enter to confirm empty text and remove the todo item on internal:testid=[data-testid="todo-item"s] >> nth=1 >> internal:role=textbox[nam
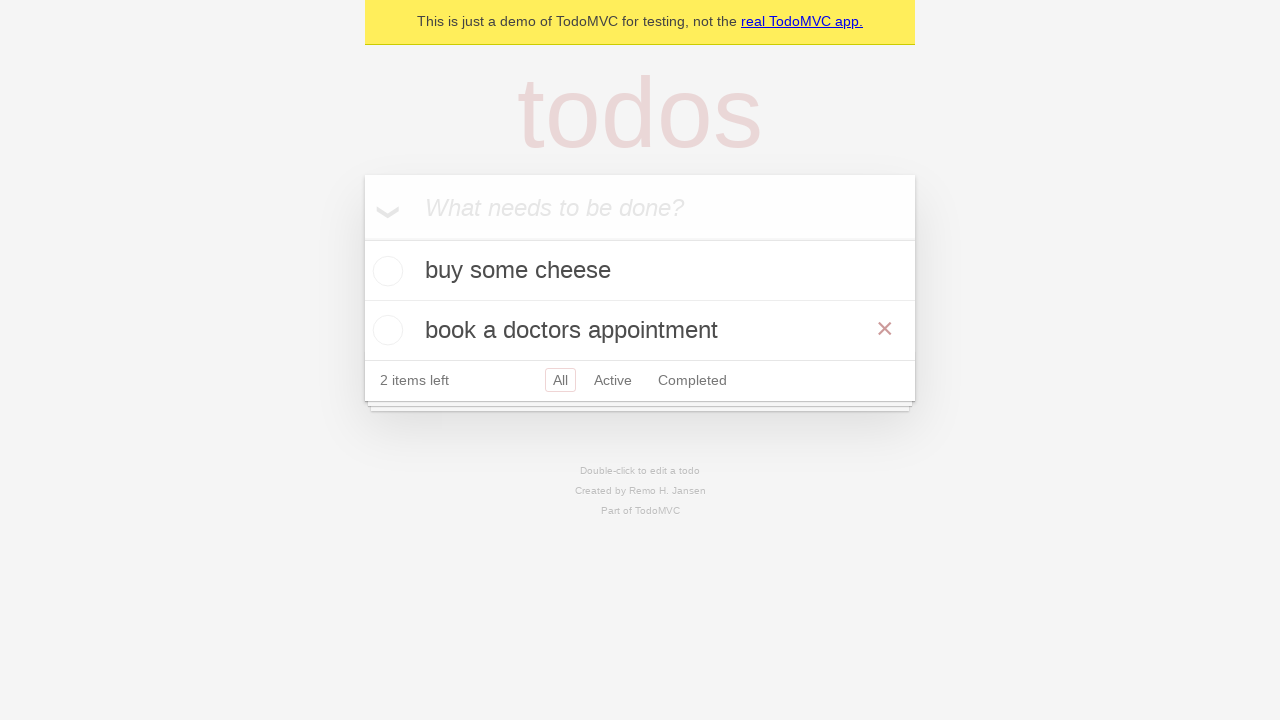

Verified that the todo item was removed, leaving 2 items remaining
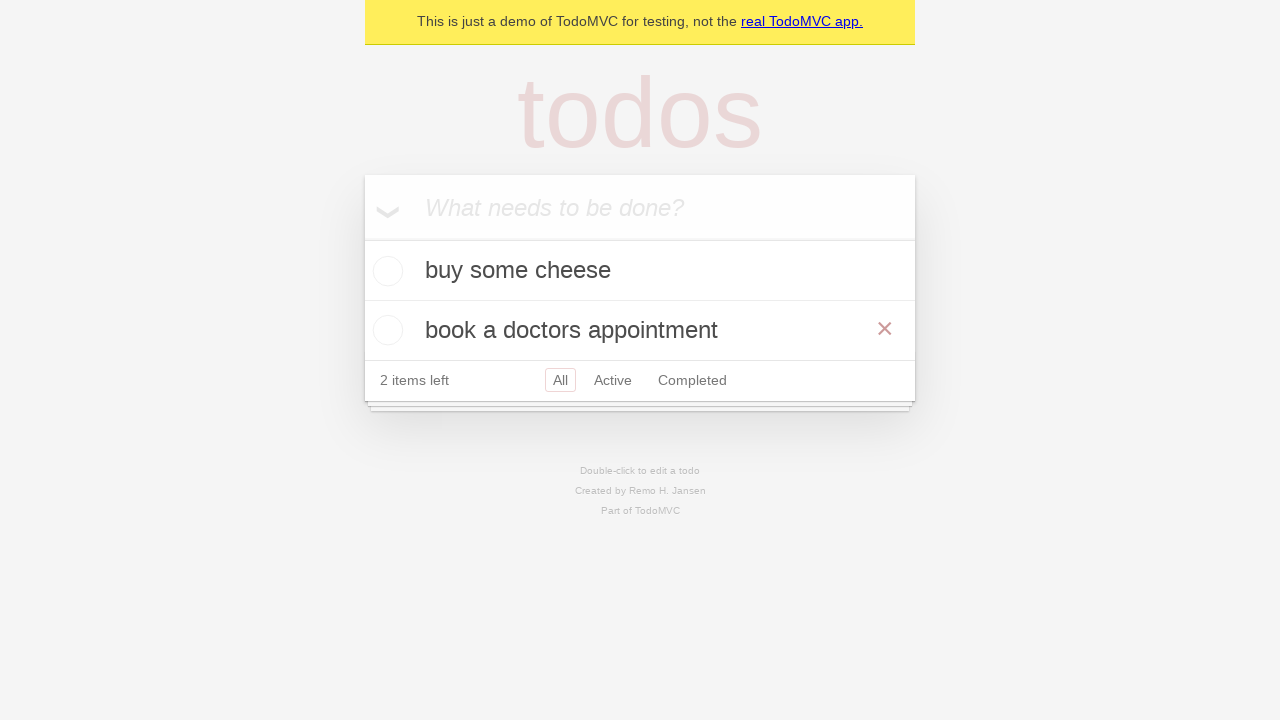

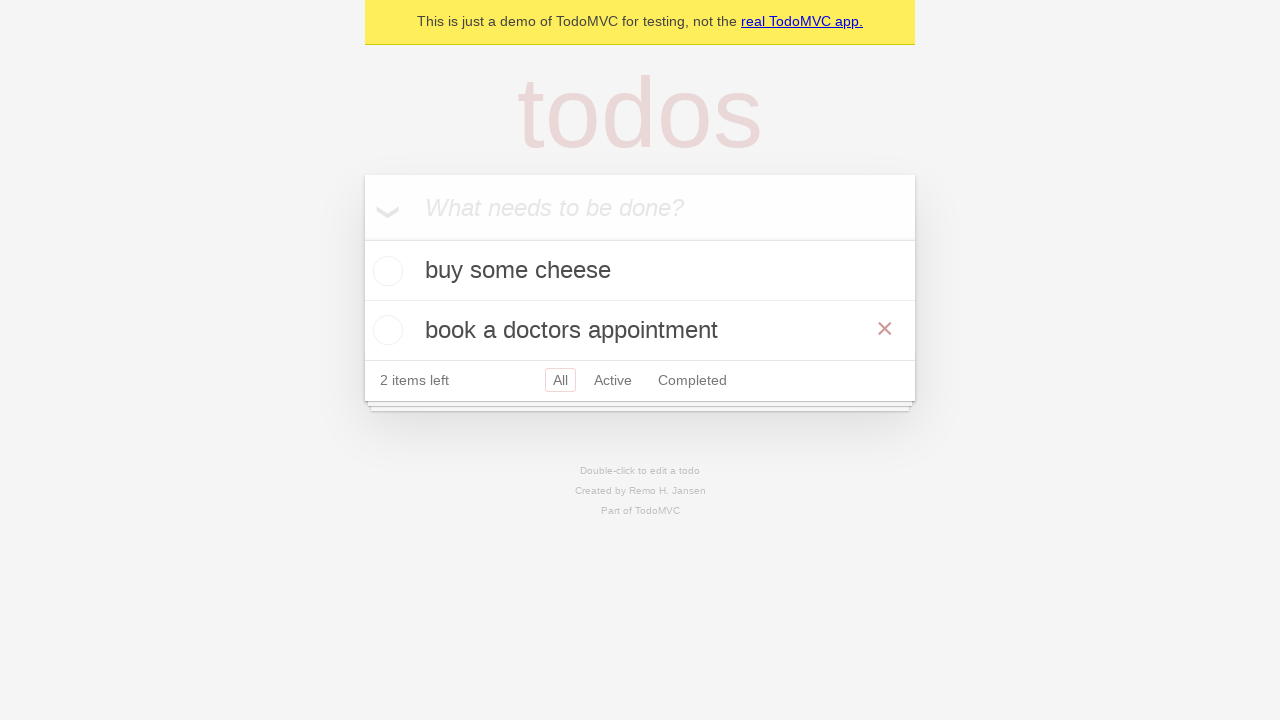